Navigates to a forms tutorial page and verifies a checkbox element exists

Starting URL: http://www.echoecho.com/htmlforms09.htm

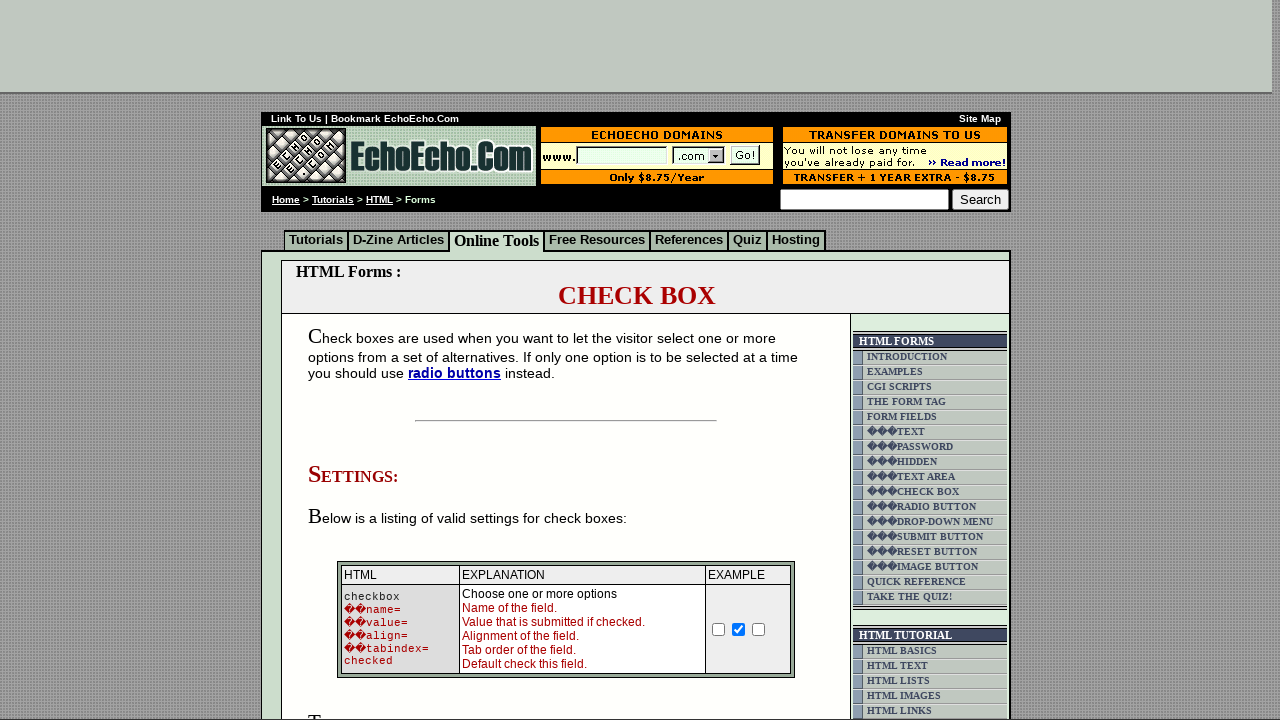

Navigated to HTML forms tutorial page
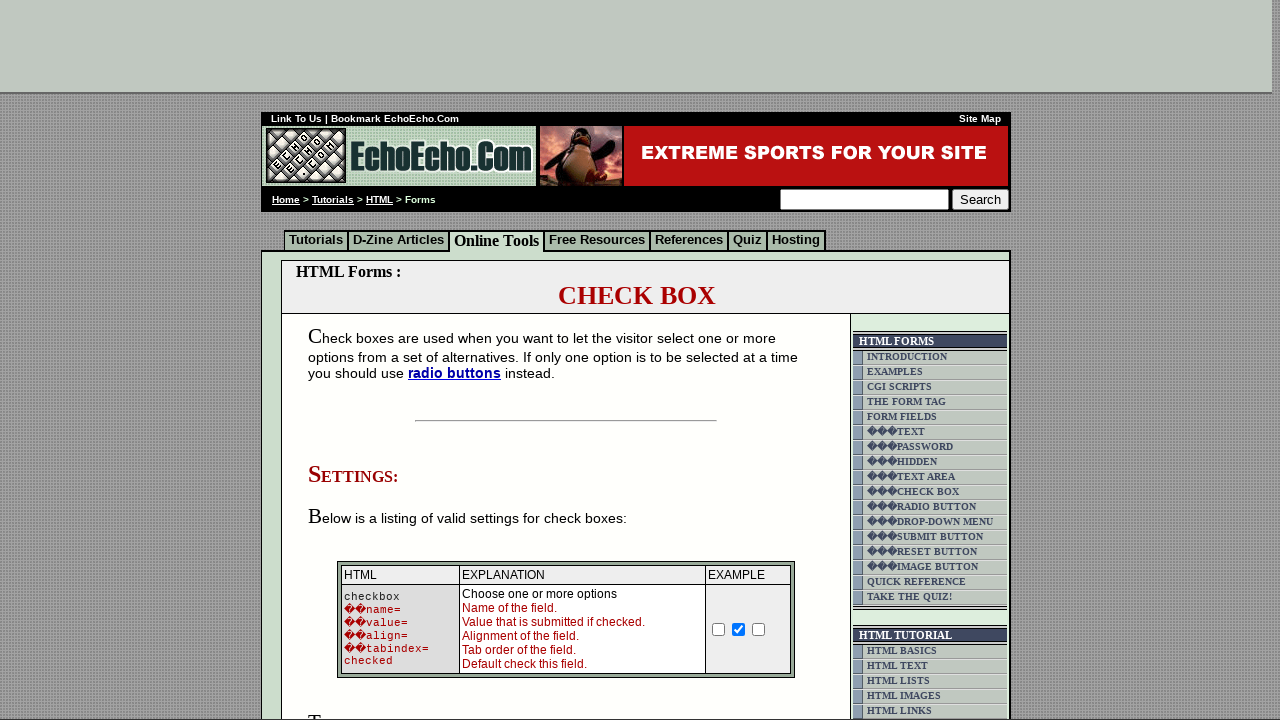

Verified checkbox element with name 'option1' exists on page
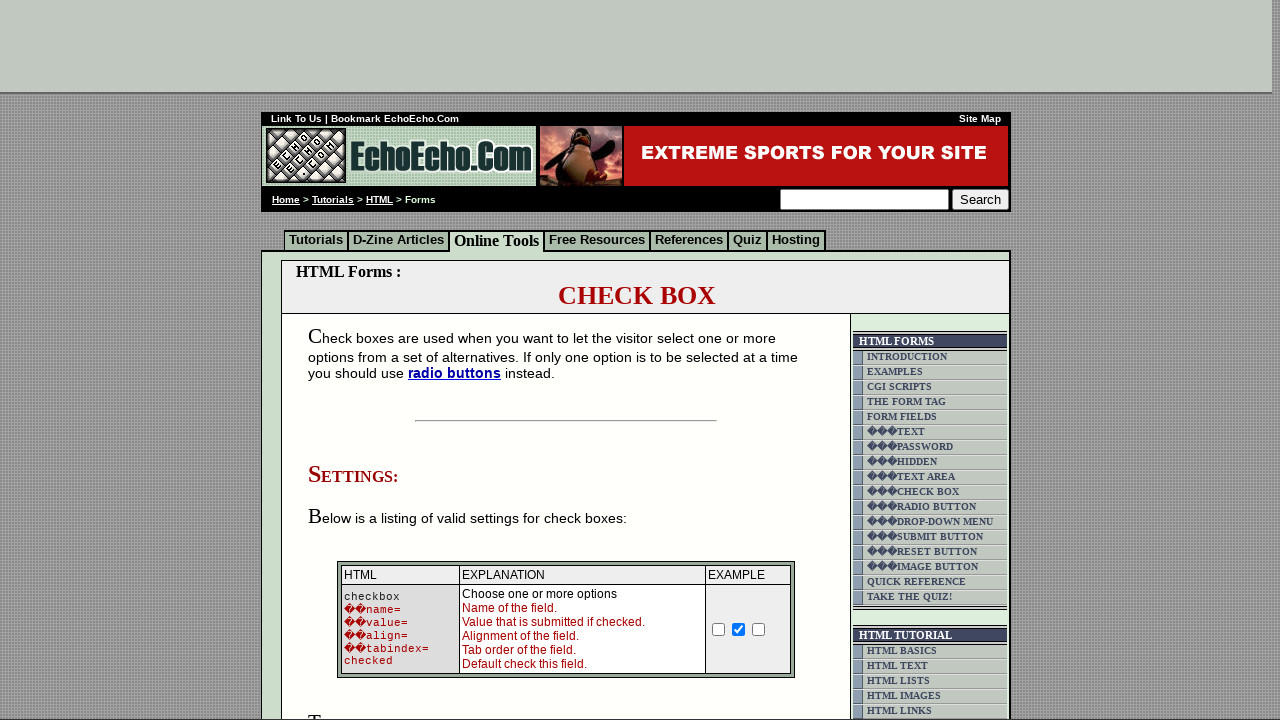

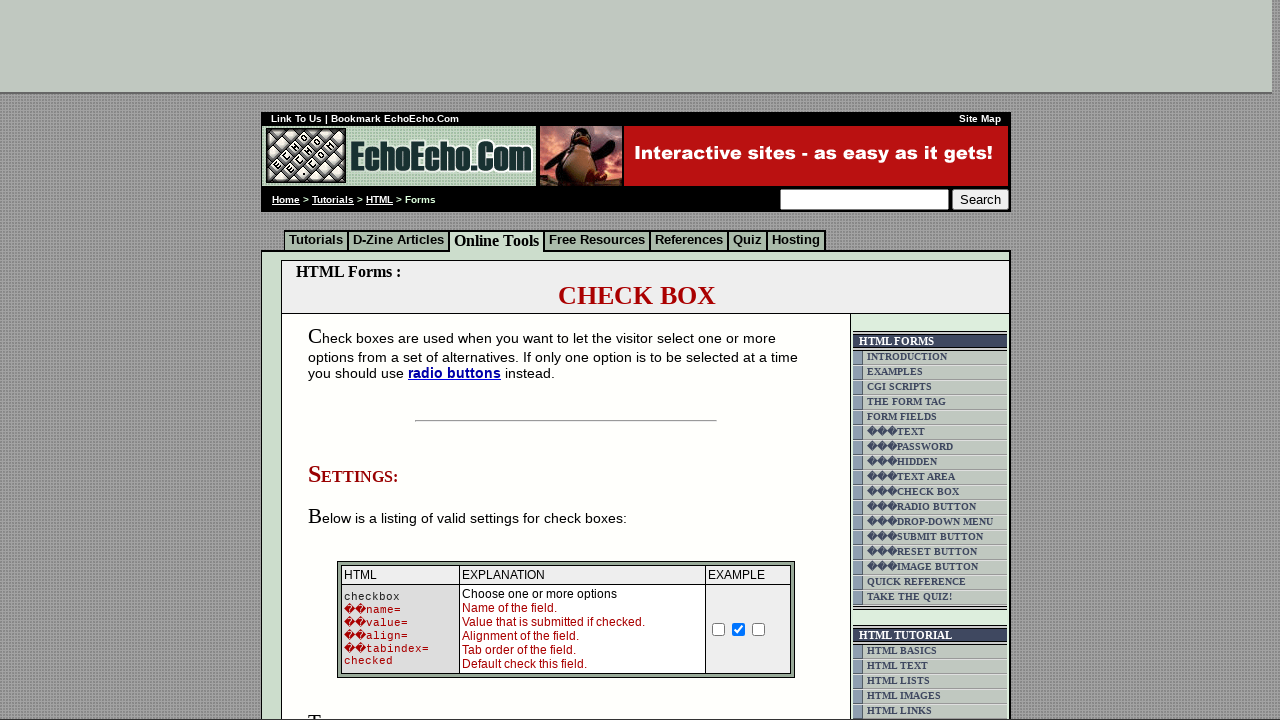